Tests form interactions on a practice automation site including filling a name field, clicking a radio button, selecting values from dropdown menus, and verifying element visibility.

Starting URL: https://testautomationpractice.blogspot.com

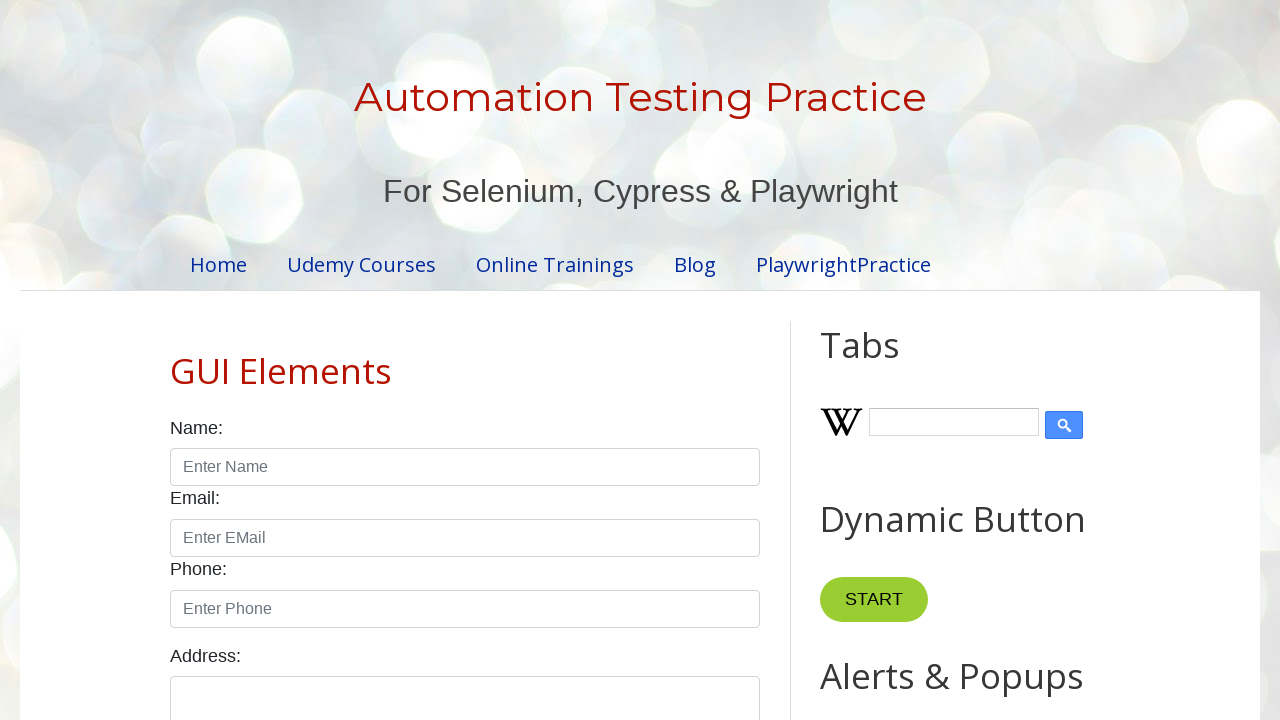

Filled name field with 'kavya' on input[placeholder='Enter Name']
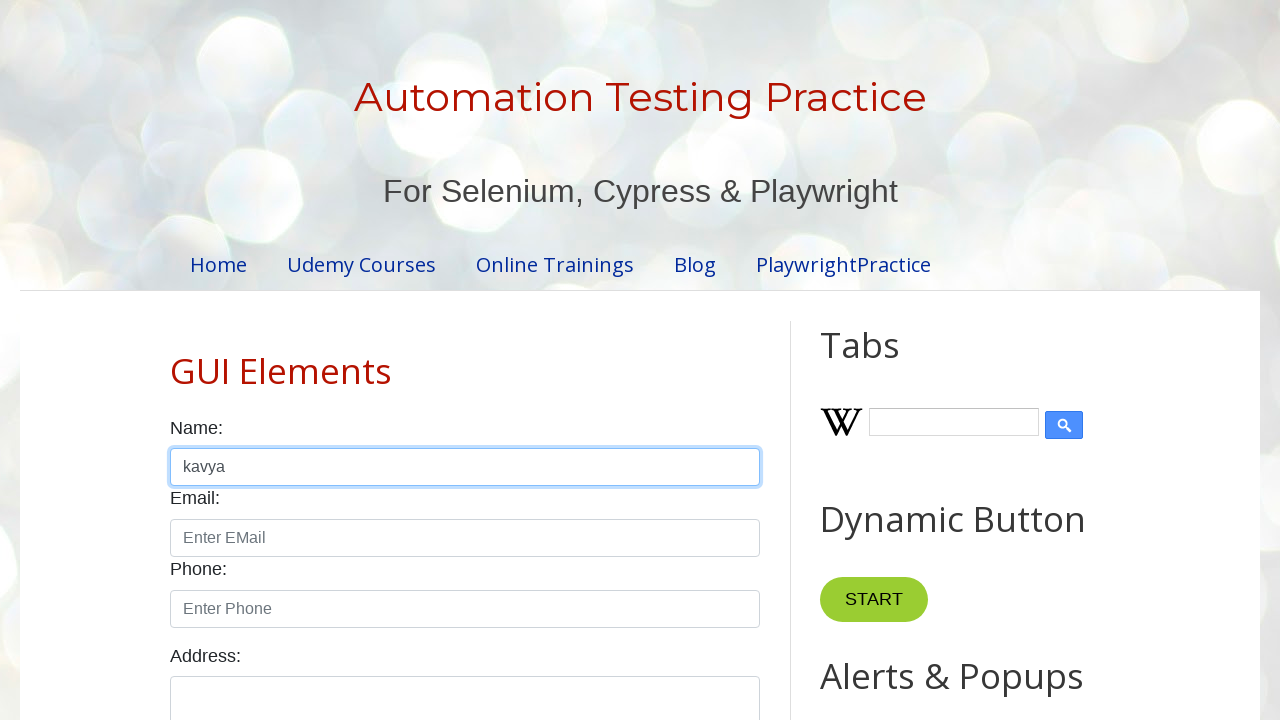

Clicked male radio button at (176, 360) on input#male
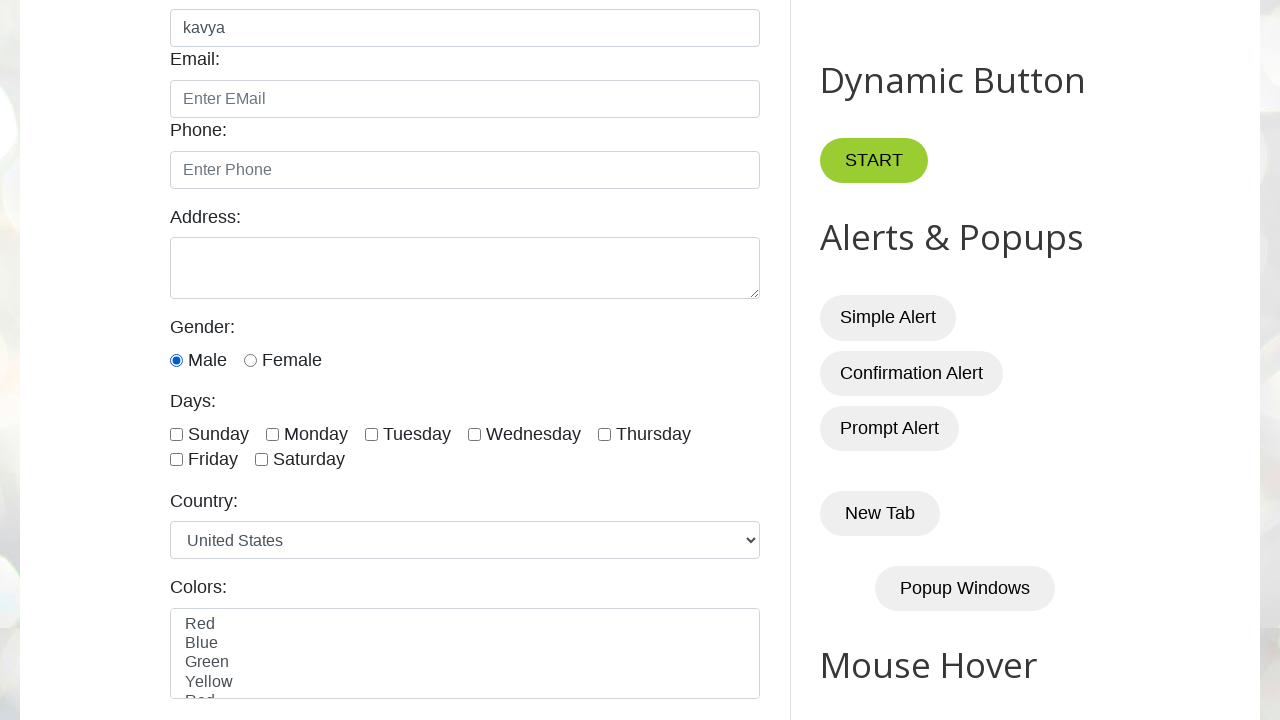

Selected country from dropdown (index 2) on select#country
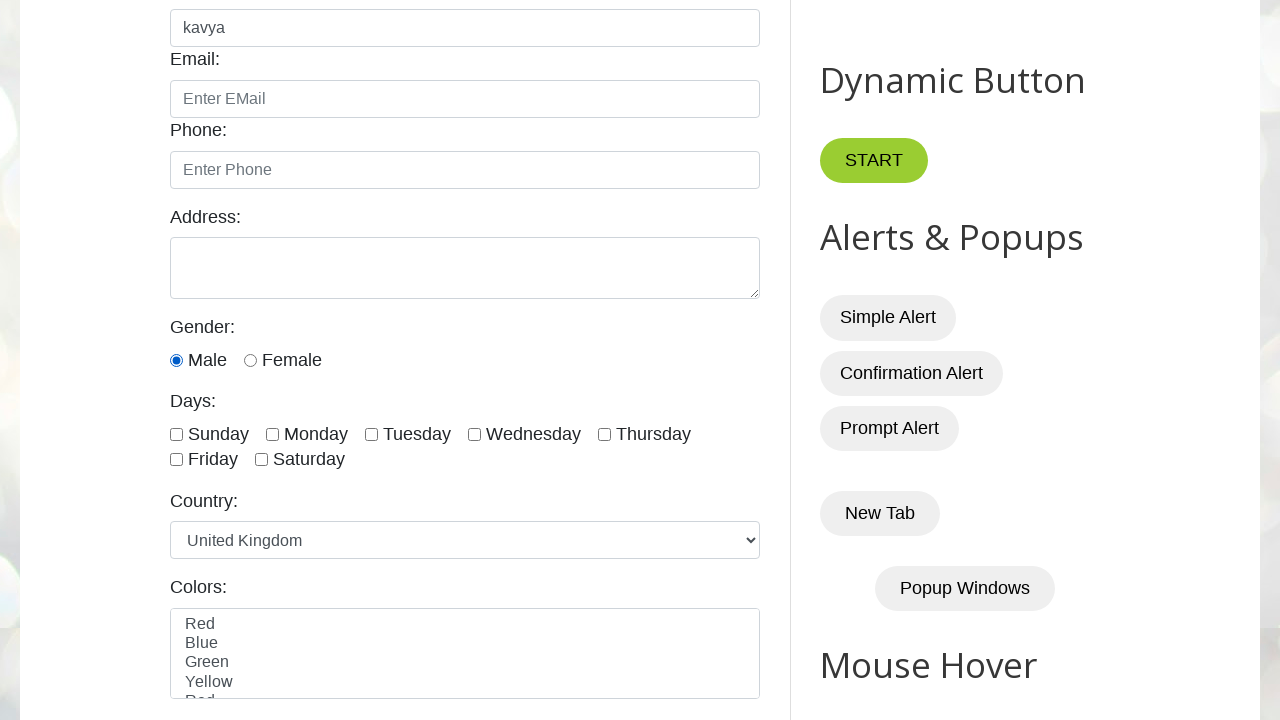

Selected color from dropdown (index 0) on select#colors
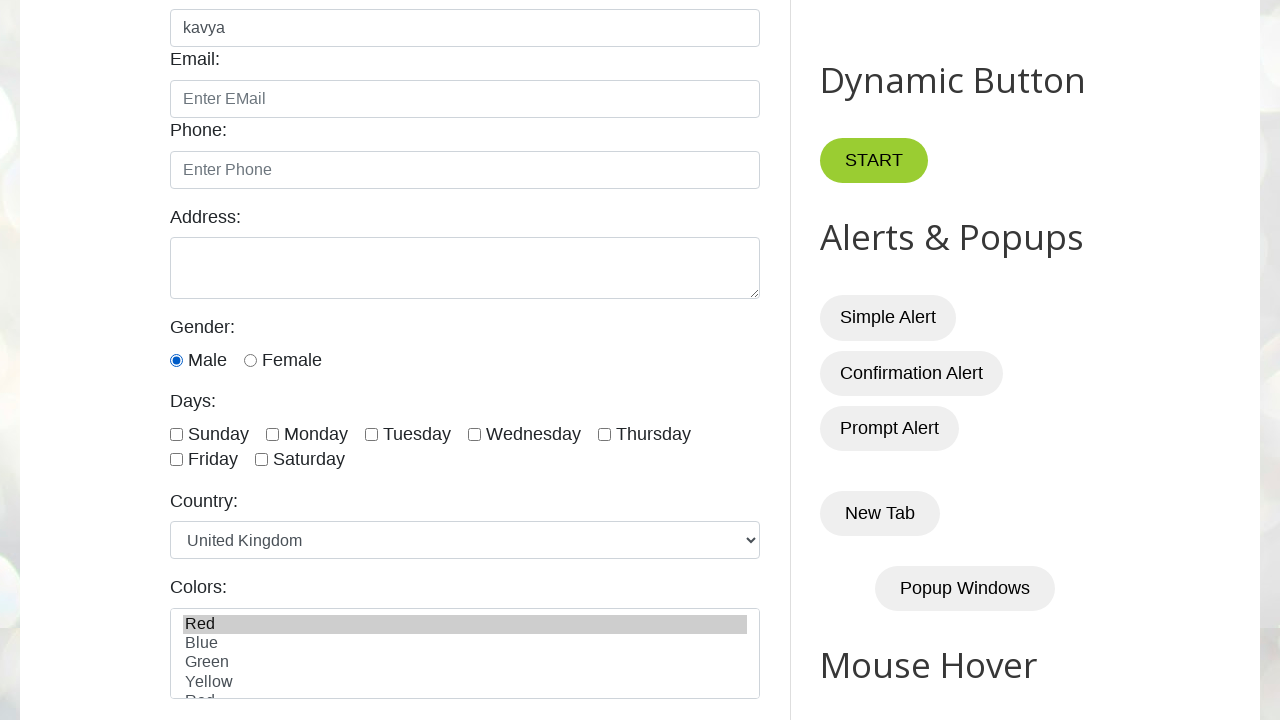

Wikipedia icon element became visible
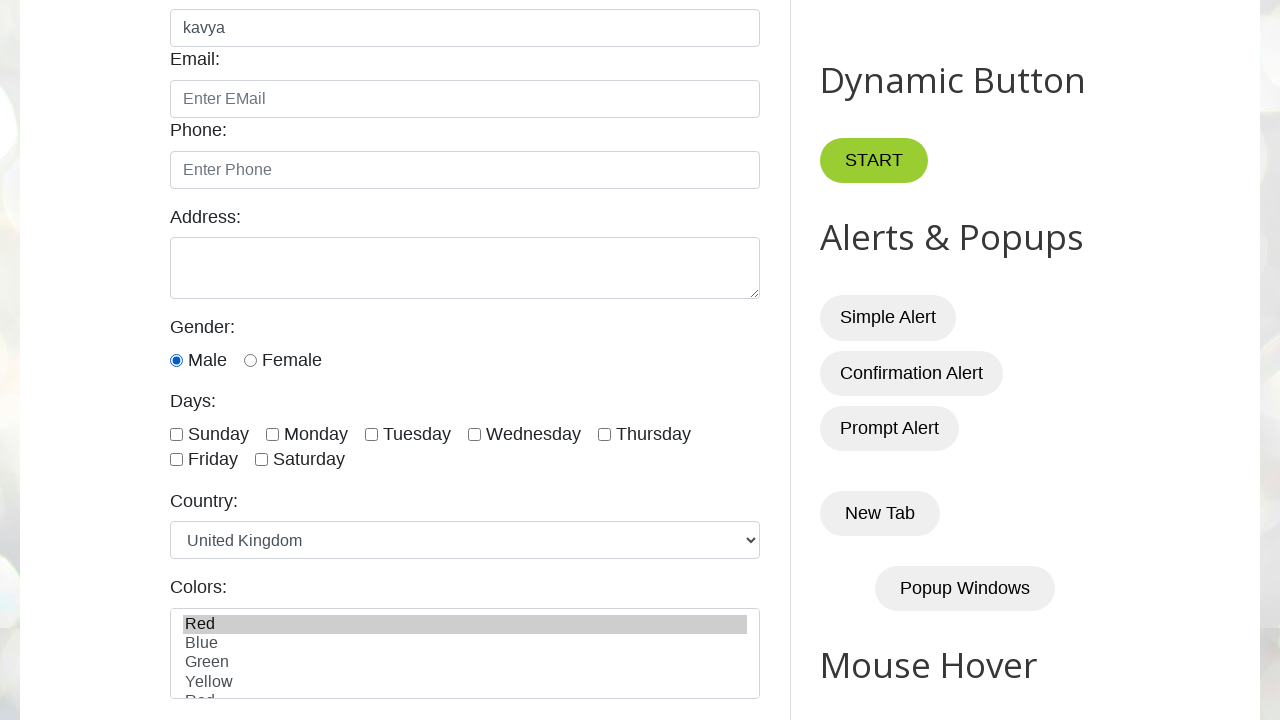

Located wikipedia icon element
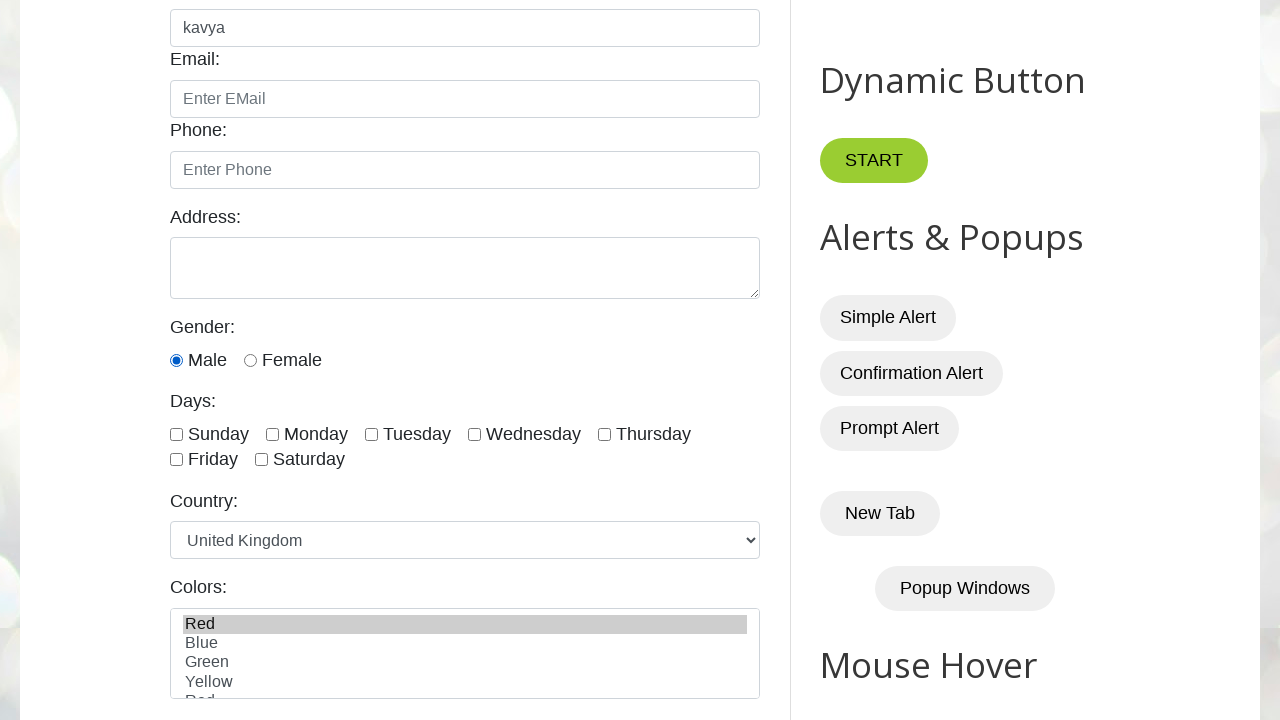

Verified wikipedia icon is visible
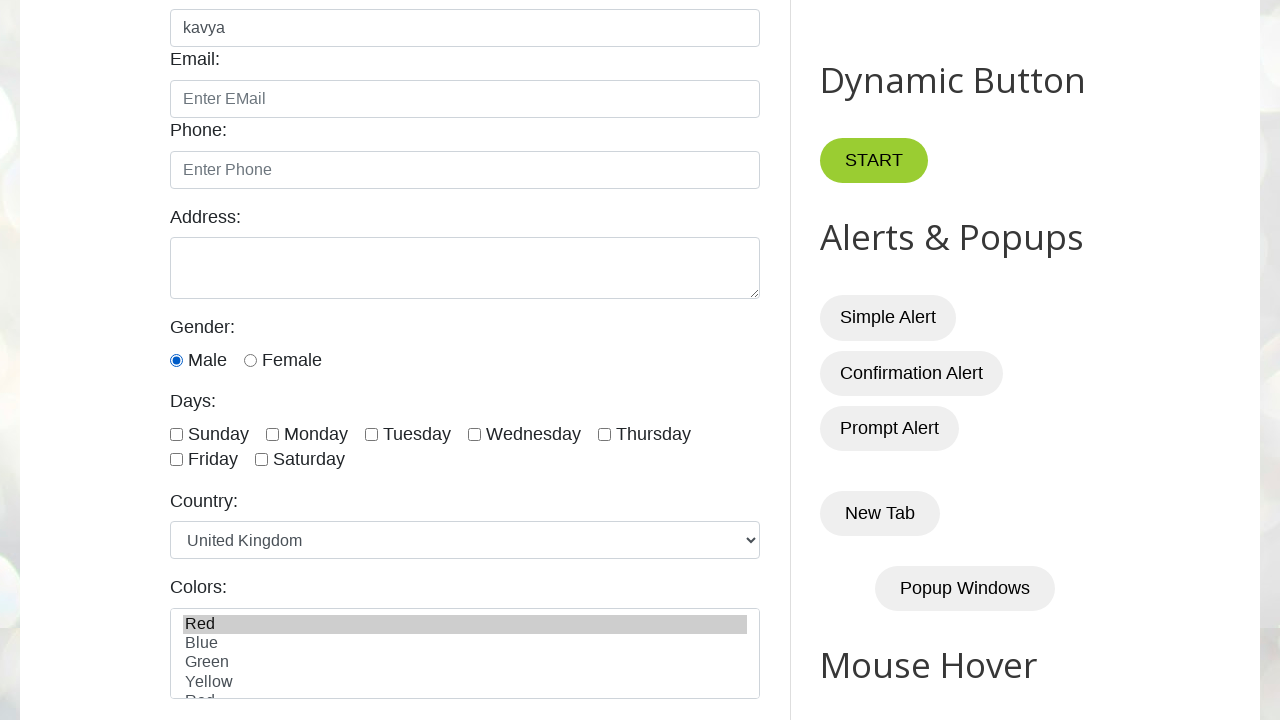

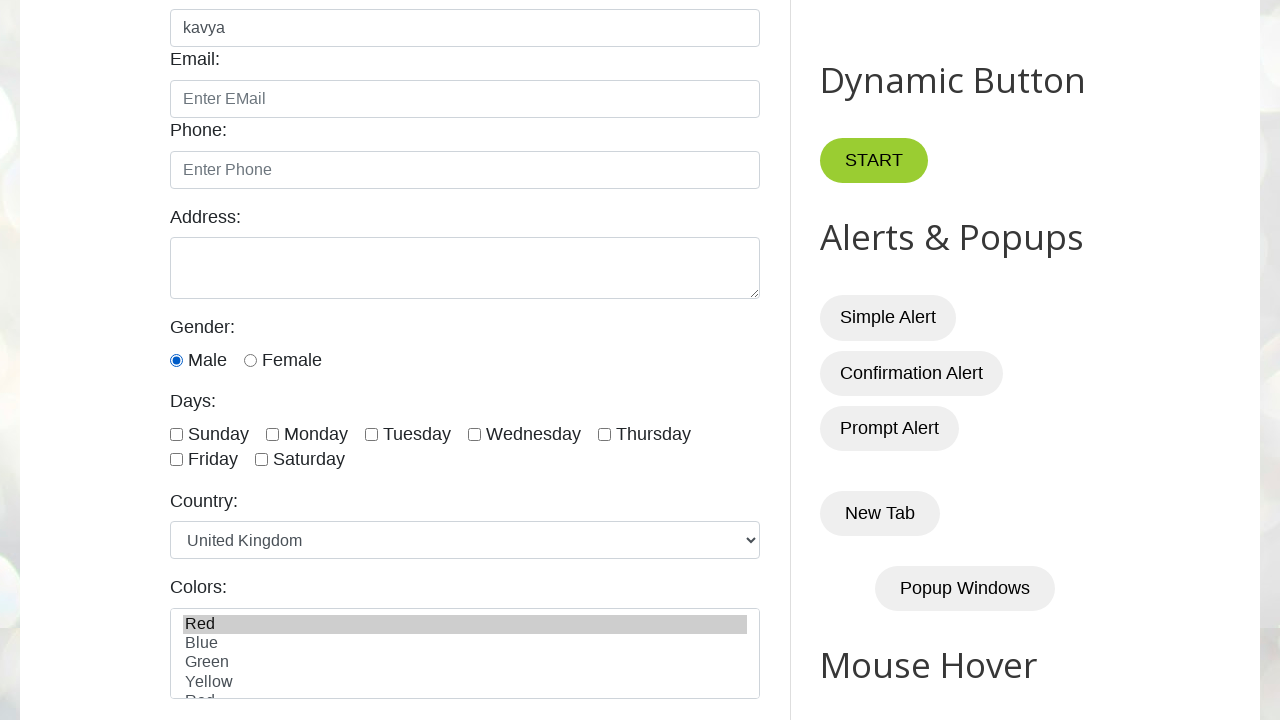